Tests form filling functionality on OpenCart registration page by entering first name and last name, then clicking submit button

Starting URL: https://naveenautomationlabs.com/opencart/index.php?route=account/register

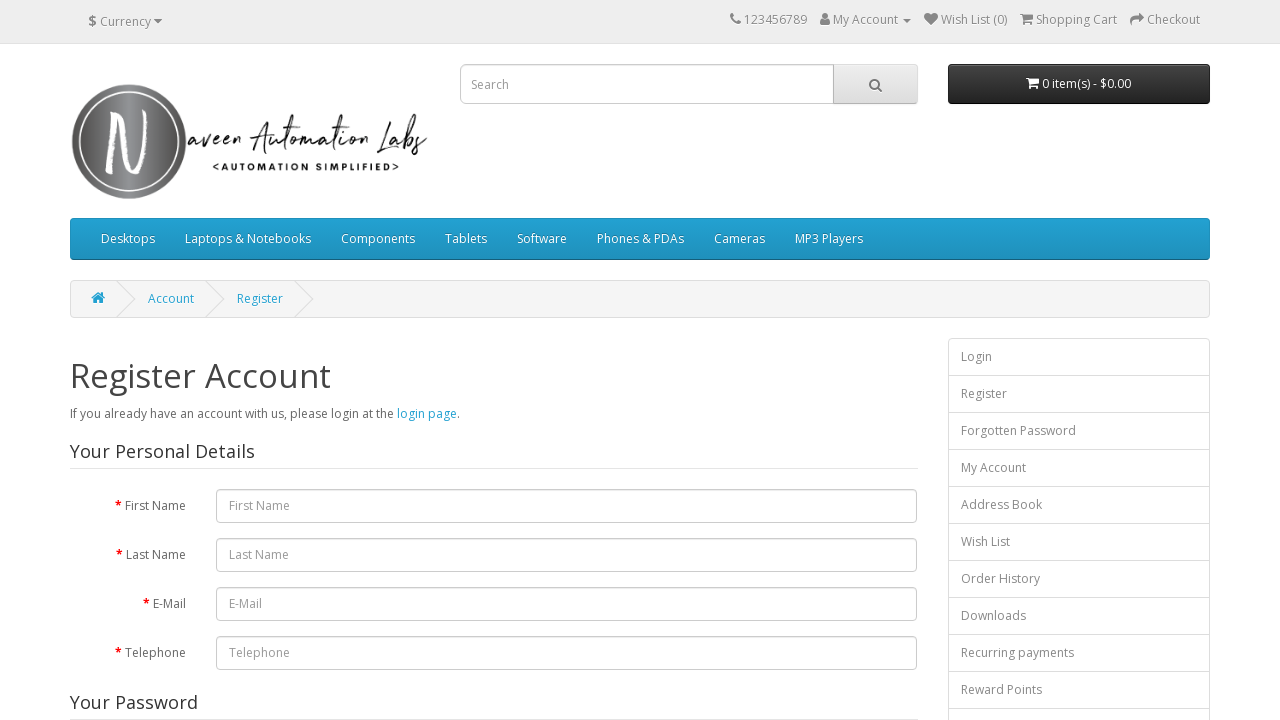

Filled first name field with 'Nigel' on #input-firstname
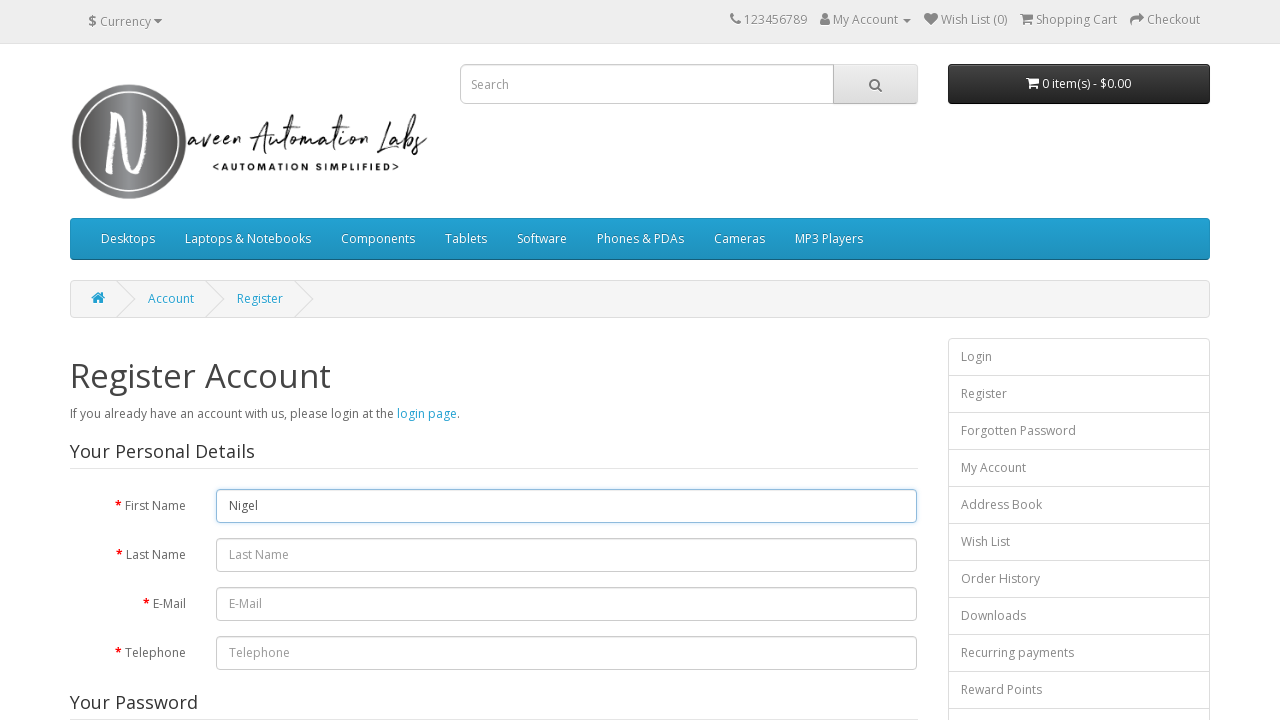

Filled last name field with 'Dias' on #input-lastname
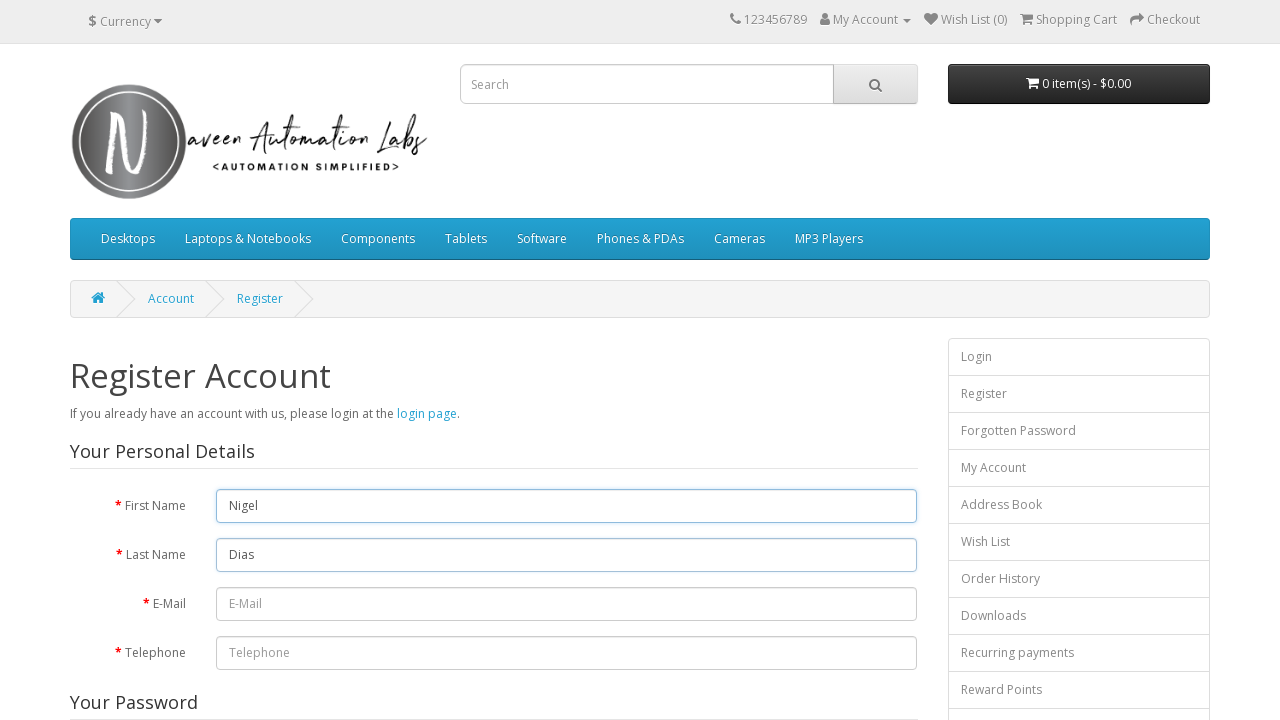

Clicked submit button to register at (879, 427) on xpath=//input[@type='submit']
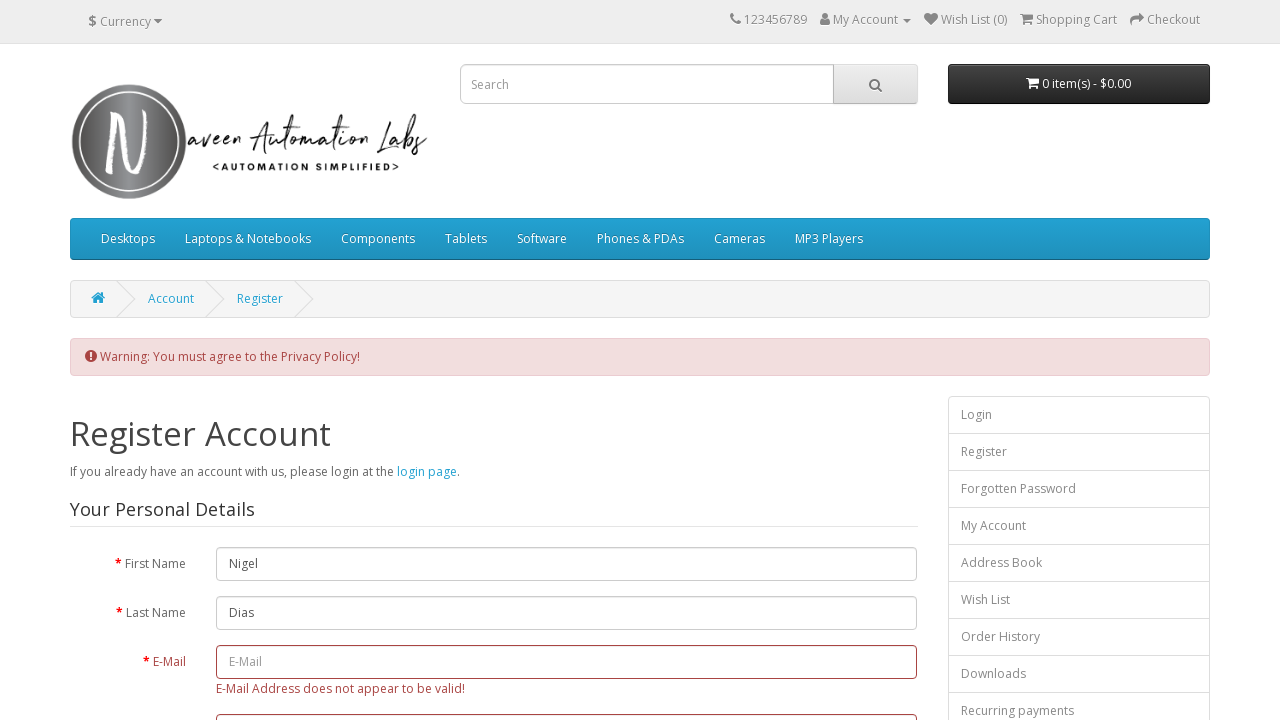

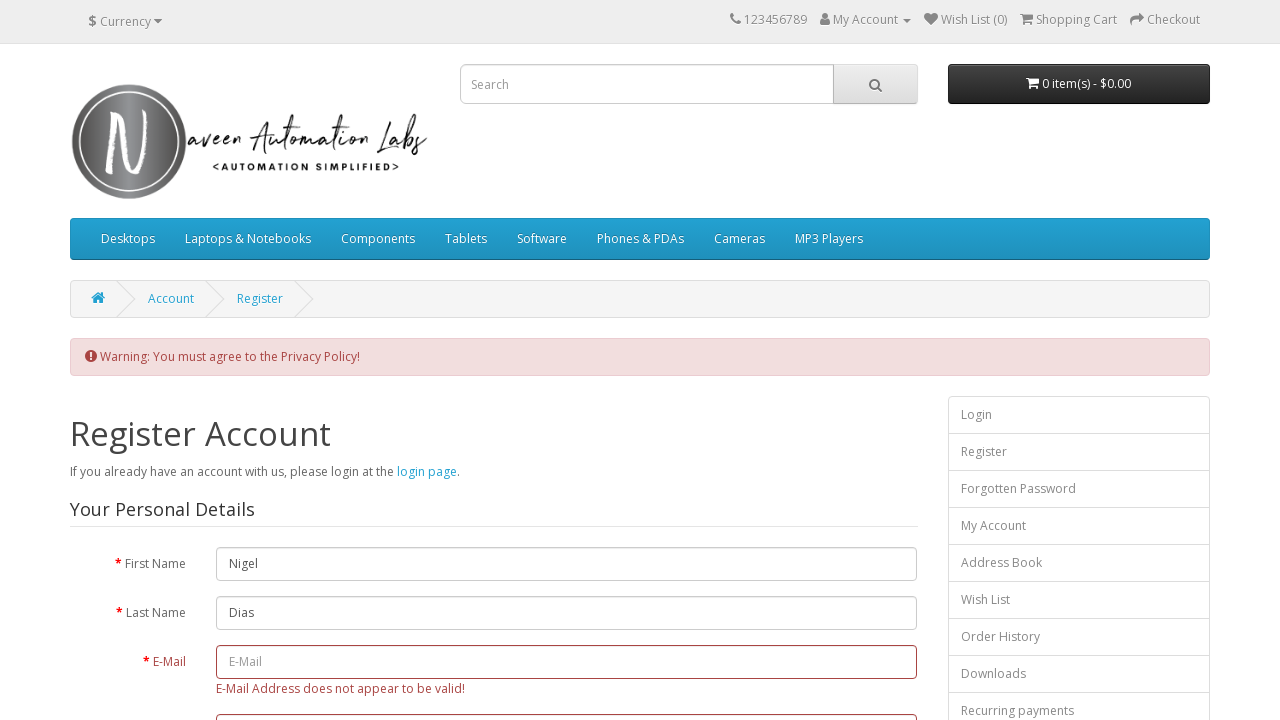